Demonstrates click-and-hold, move to element, and release mouse actions

Starting URL: https://crossbrowsertesting.github.io/drag-and-drop

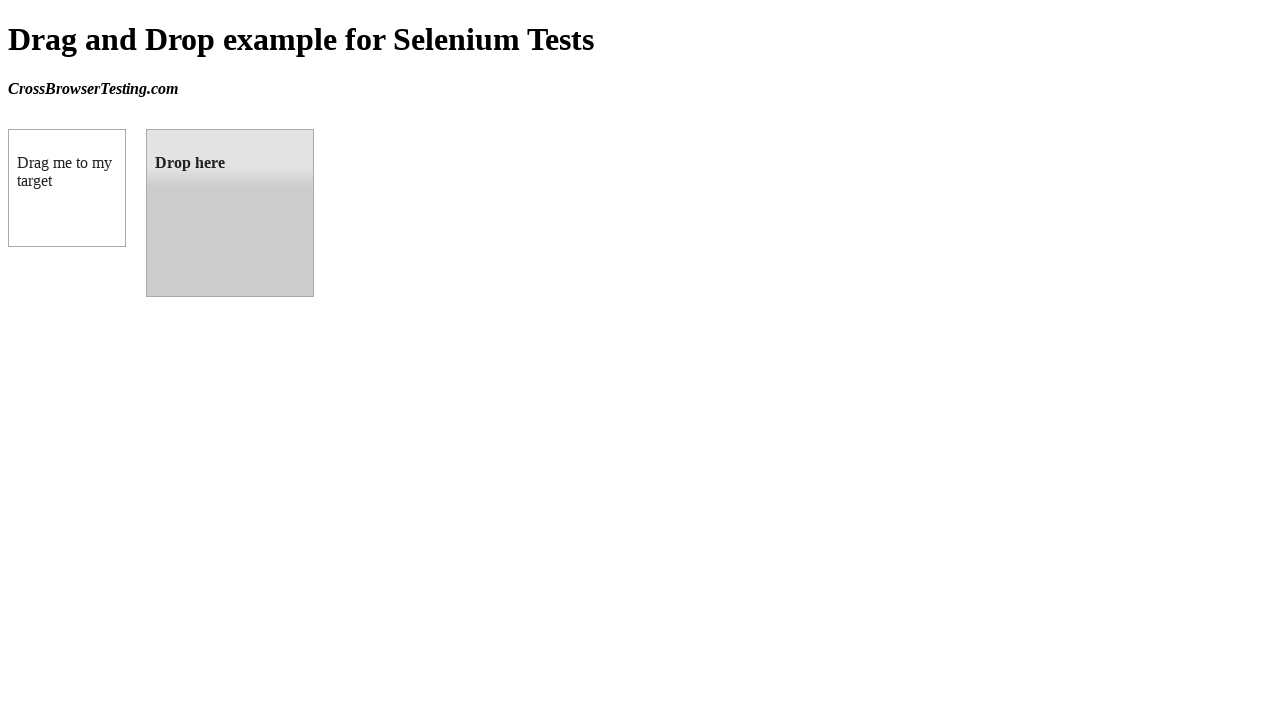

Located draggable source element
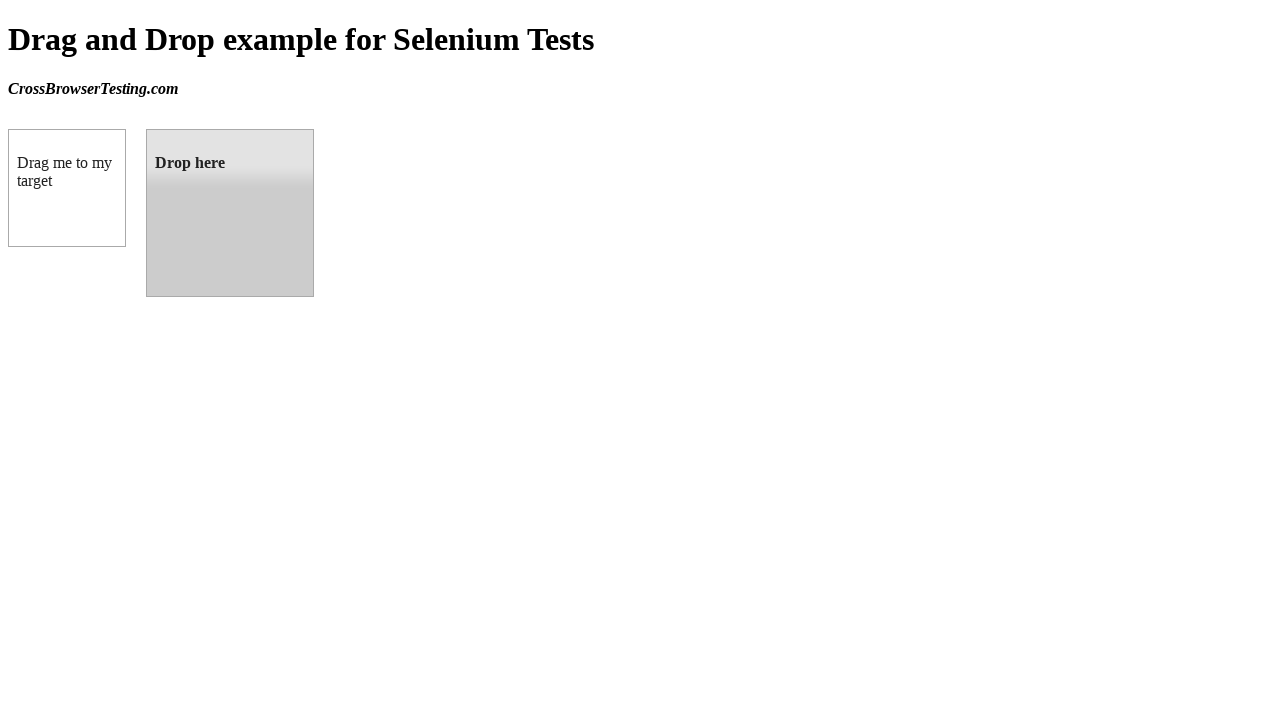

Located droppable target element
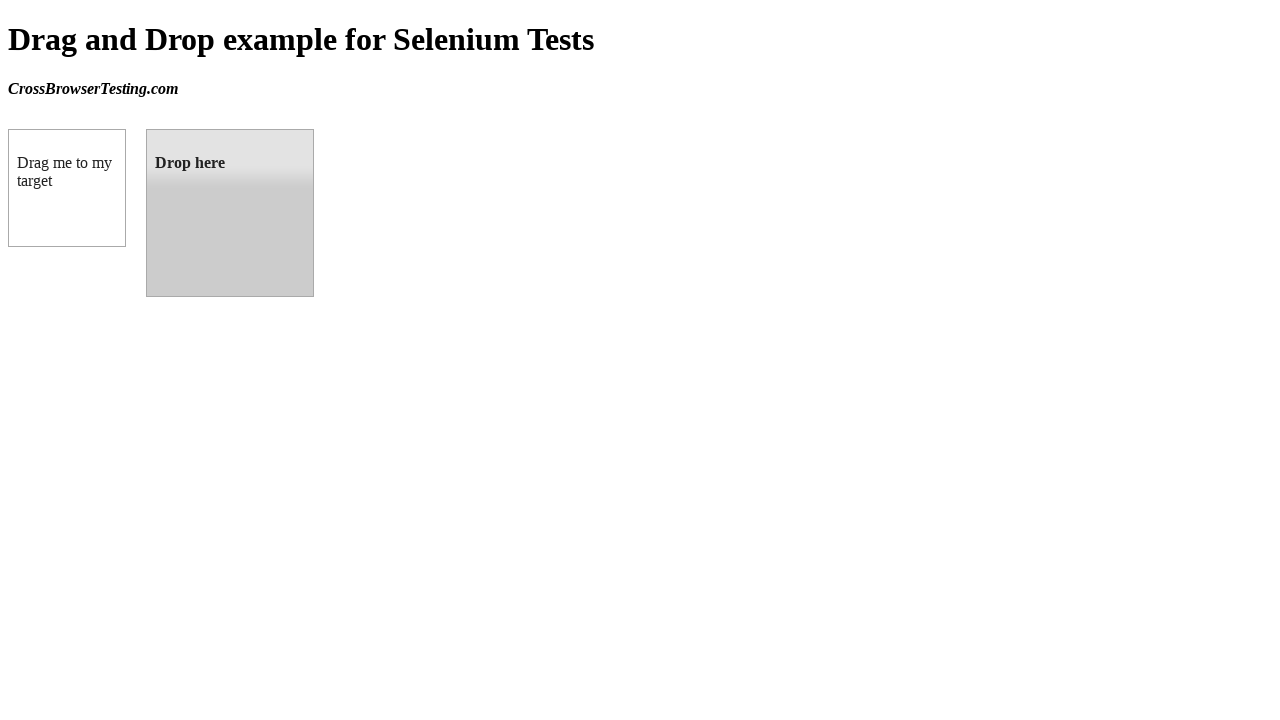

Retrieved bounding box for source element
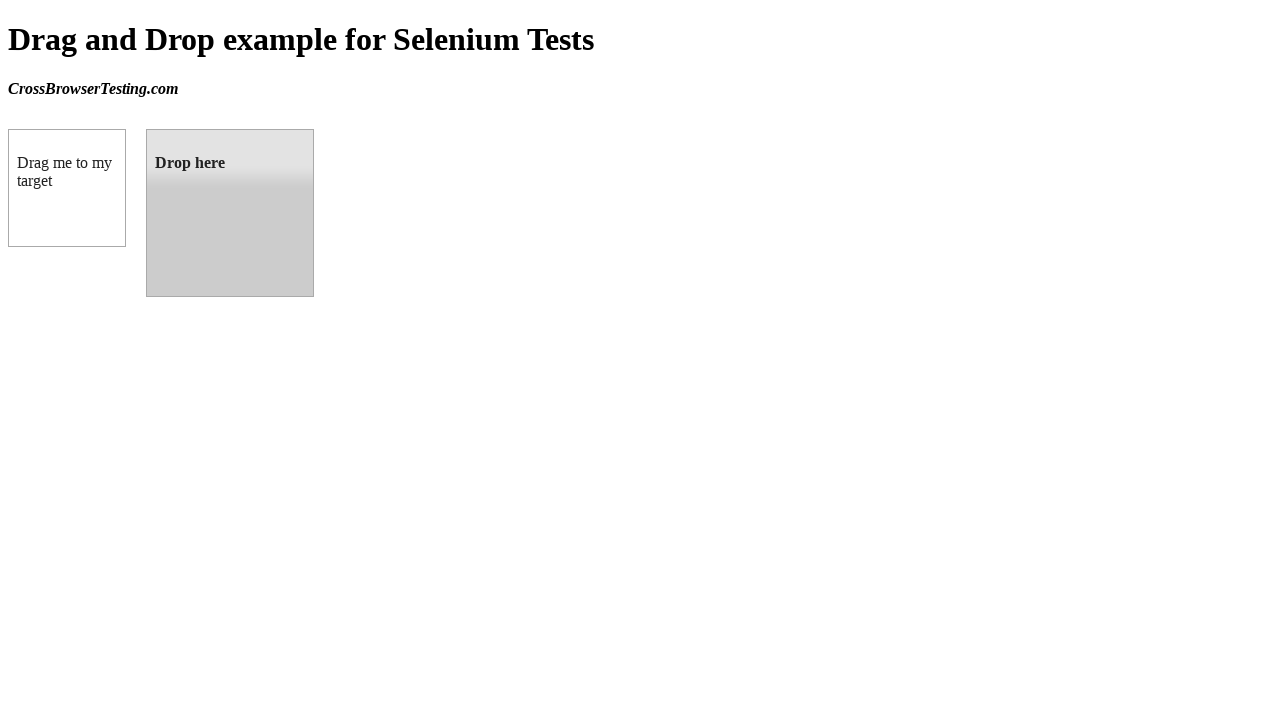

Retrieved bounding box for target element
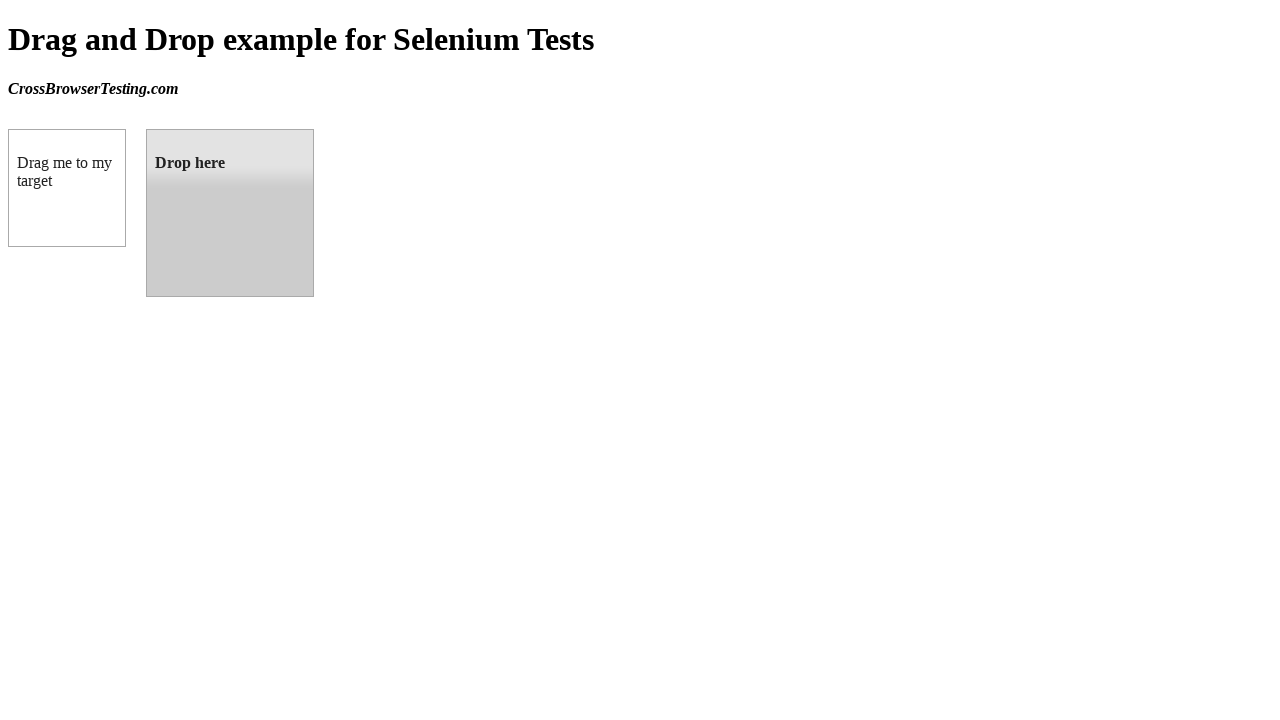

Moved mouse to center of source element at (67, 188)
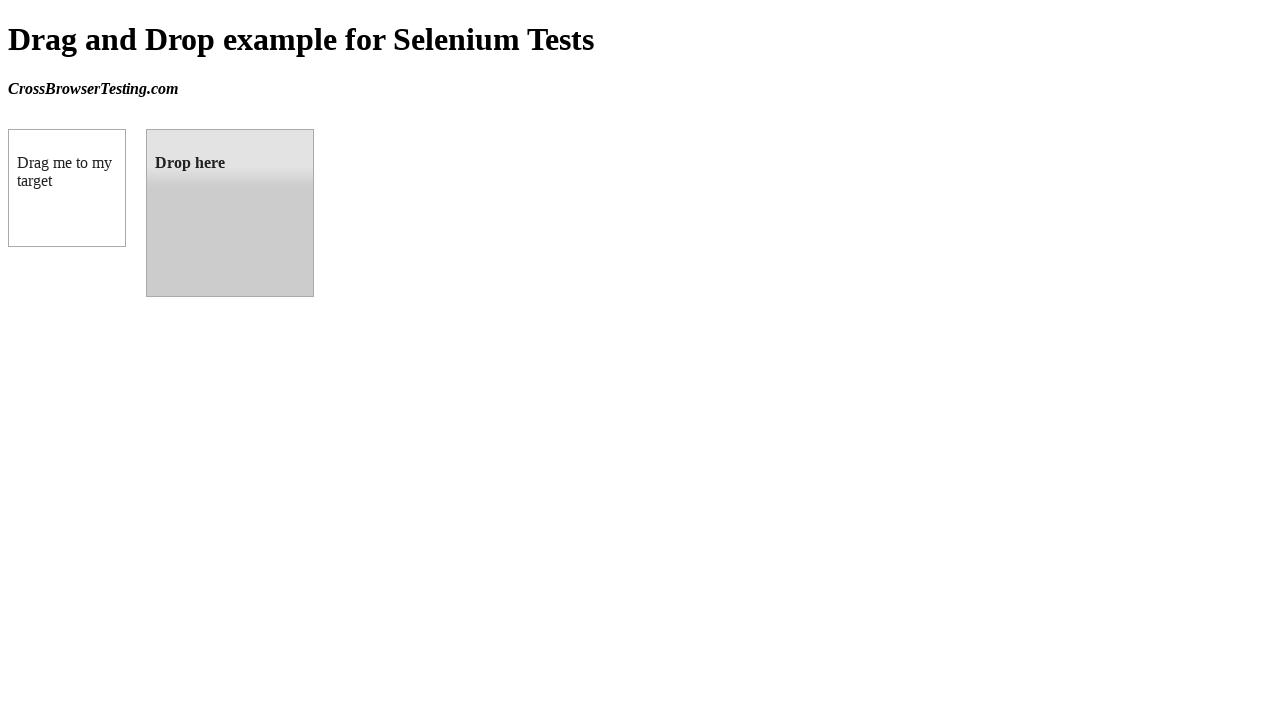

Pressed and held mouse button on source element at (67, 188)
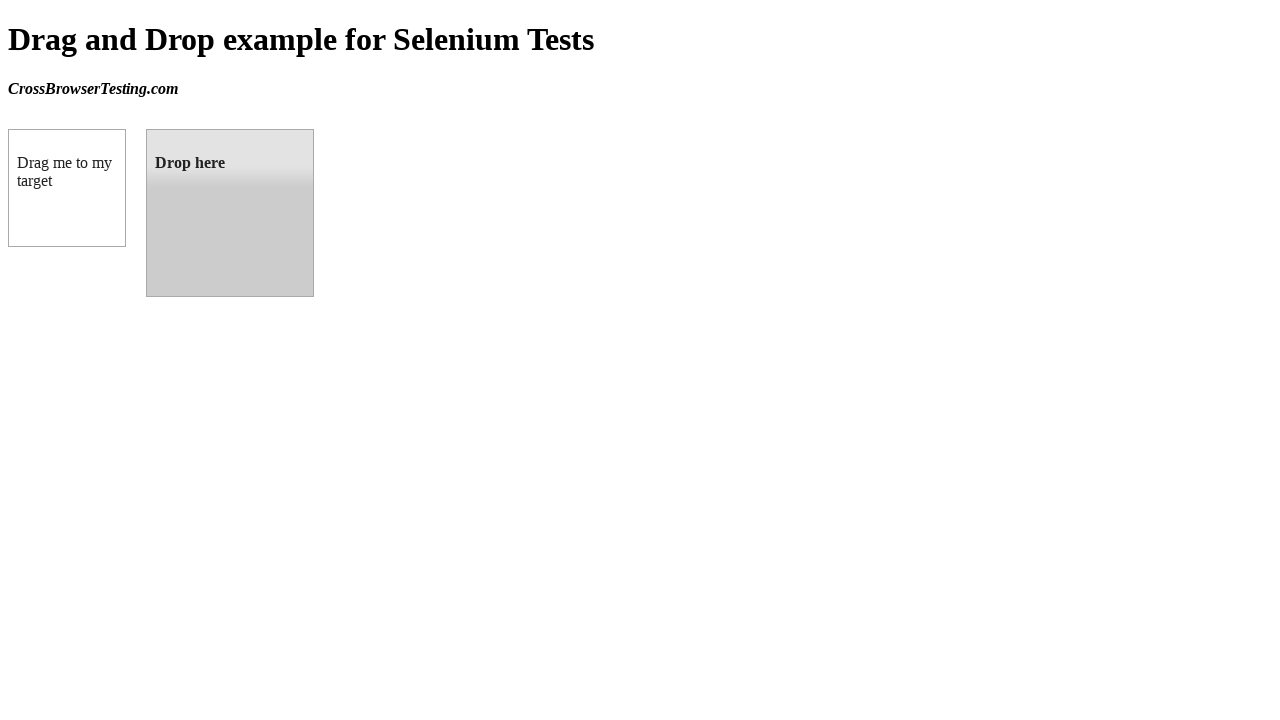

Dragged element to center of target drop zone at (230, 213)
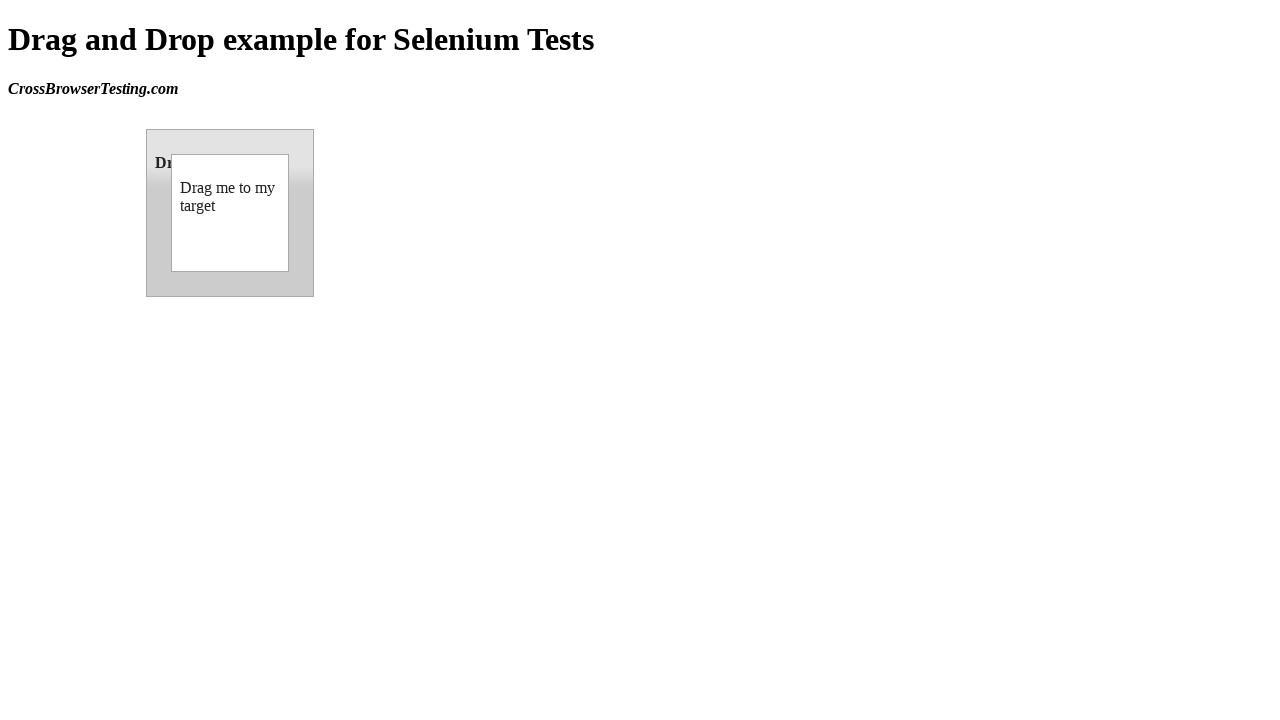

Released mouse button, completing drag and drop at (230, 213)
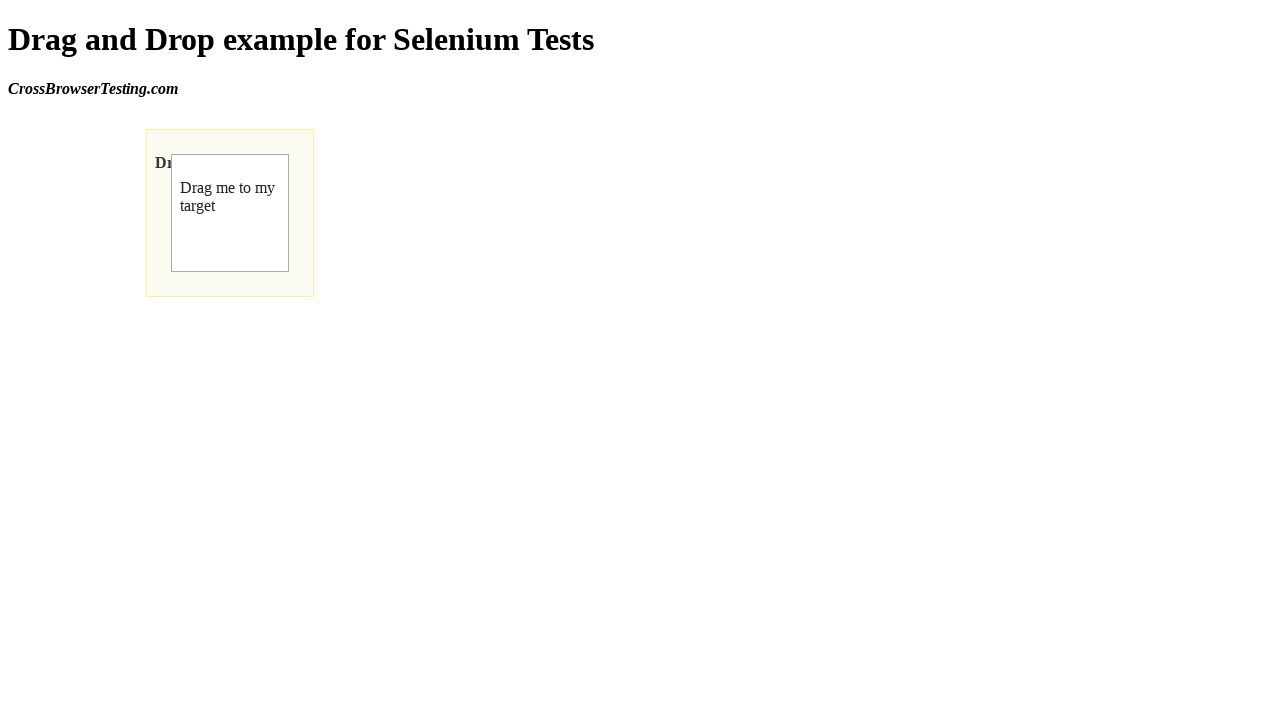

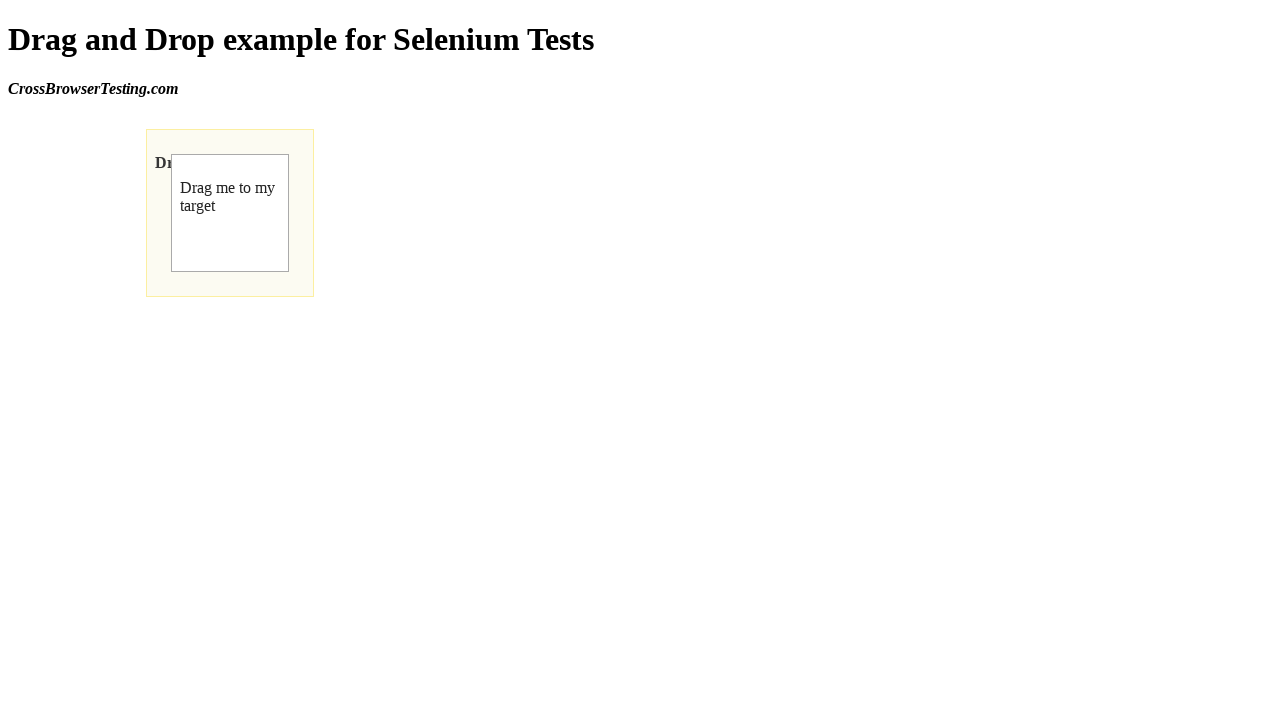